Tests file upload functionality by uploading a file and verifying the success message is displayed

Starting URL: https://the-internet.herokuapp.com/upload

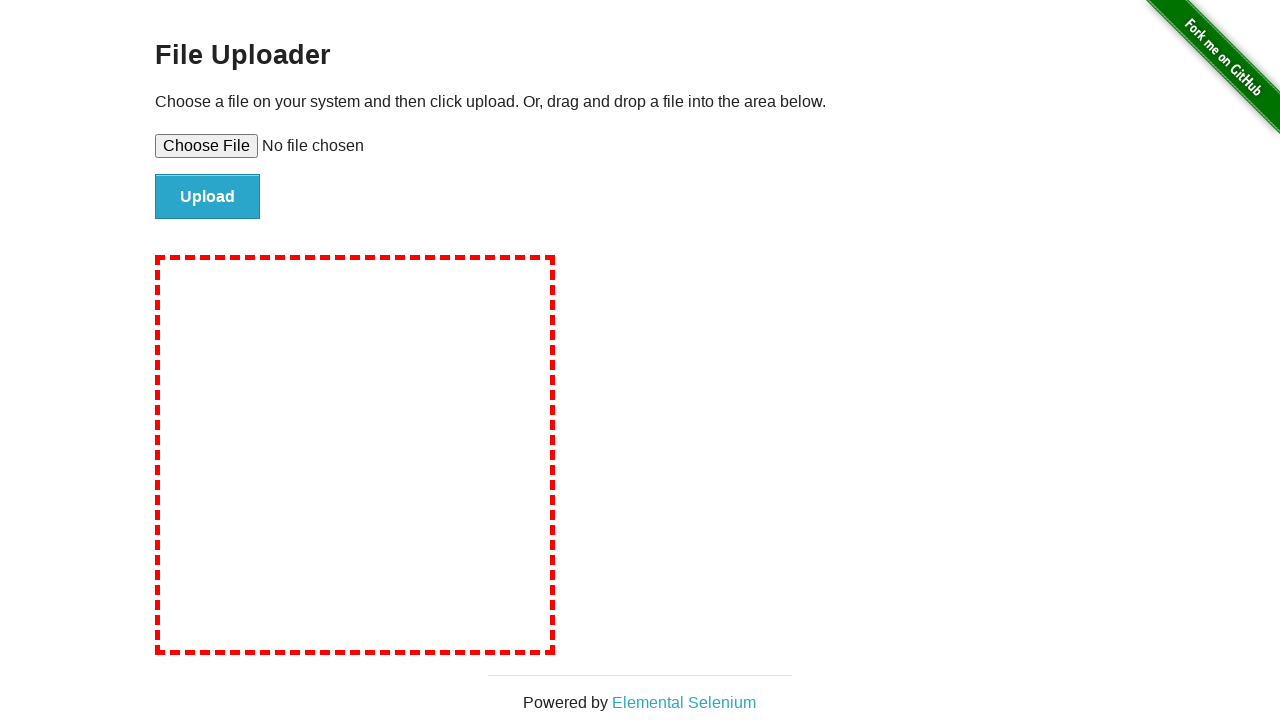

Created temporary test file with content
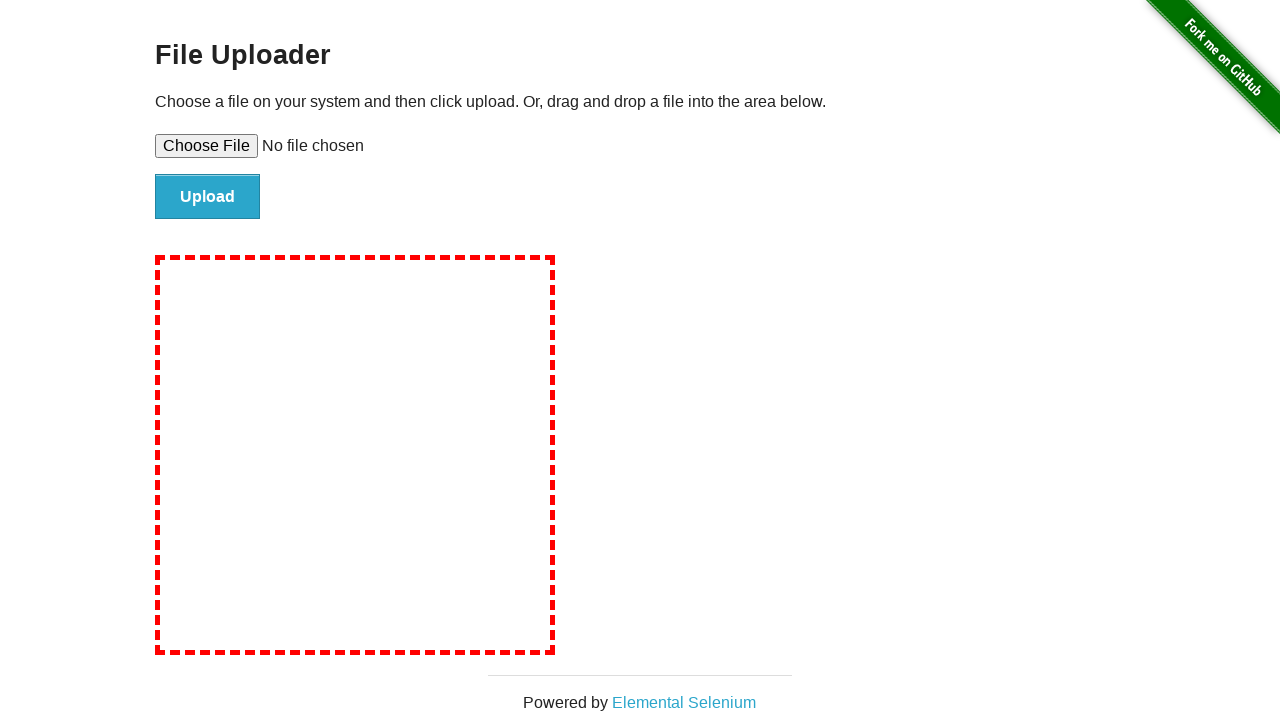

Selected file for upload via file input element
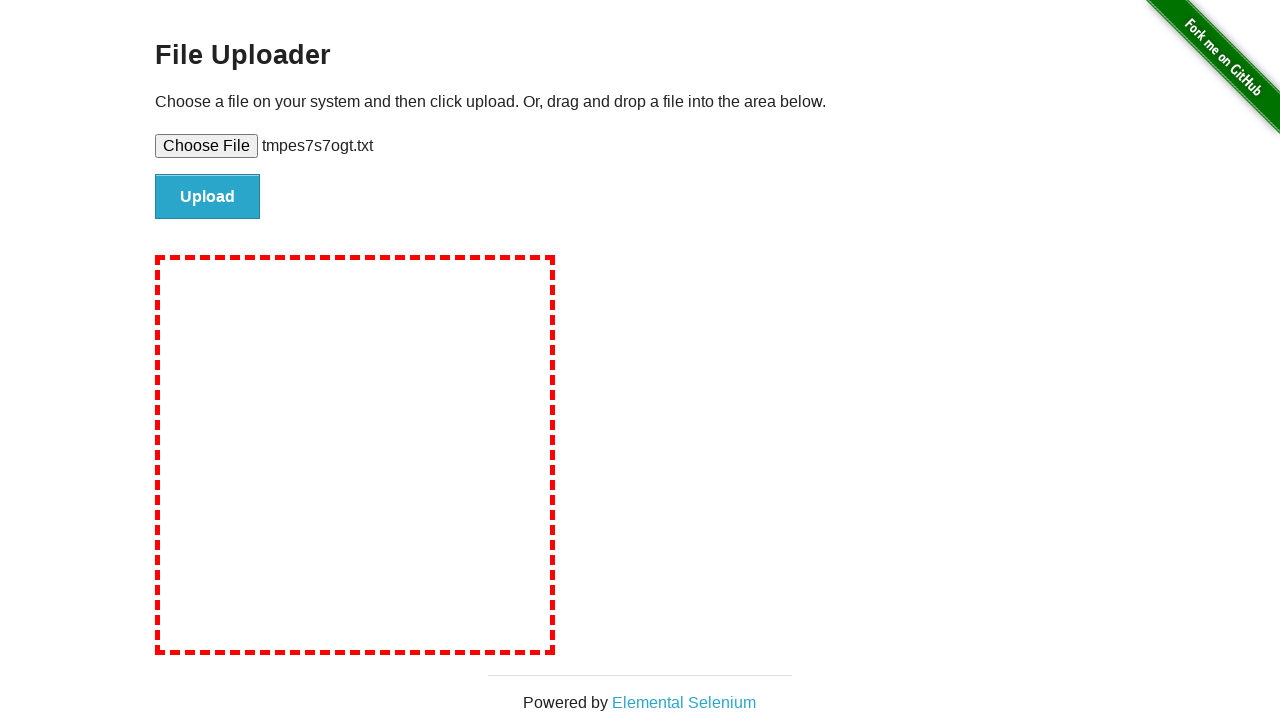

Clicked file submit button at (208, 197) on #file-submit
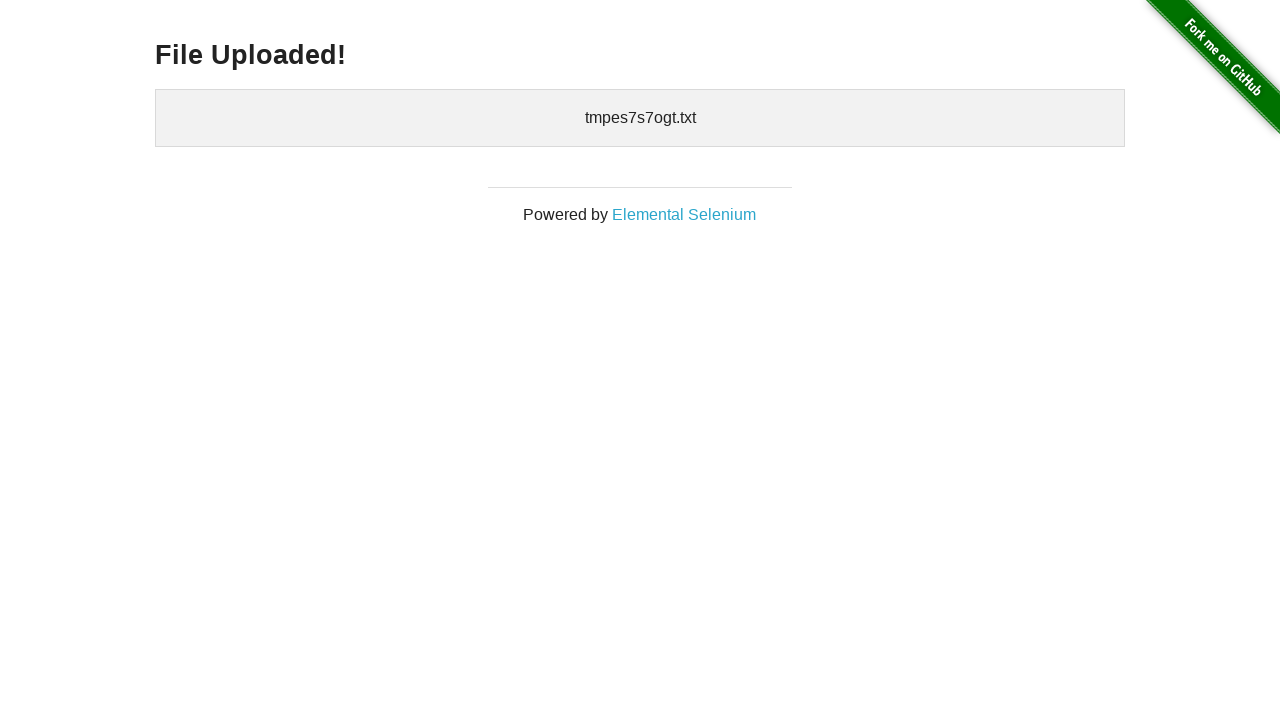

Verified success message 'File Uploaded!' is displayed
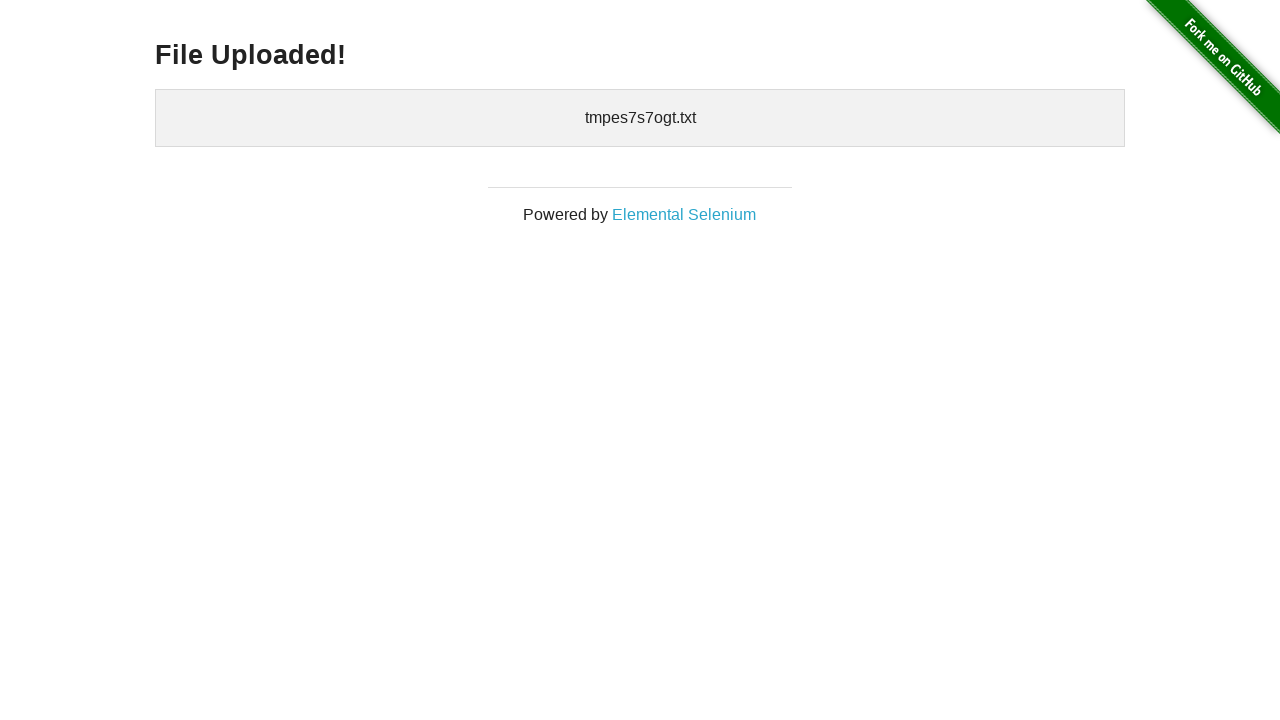

Cleaned up temporary test file
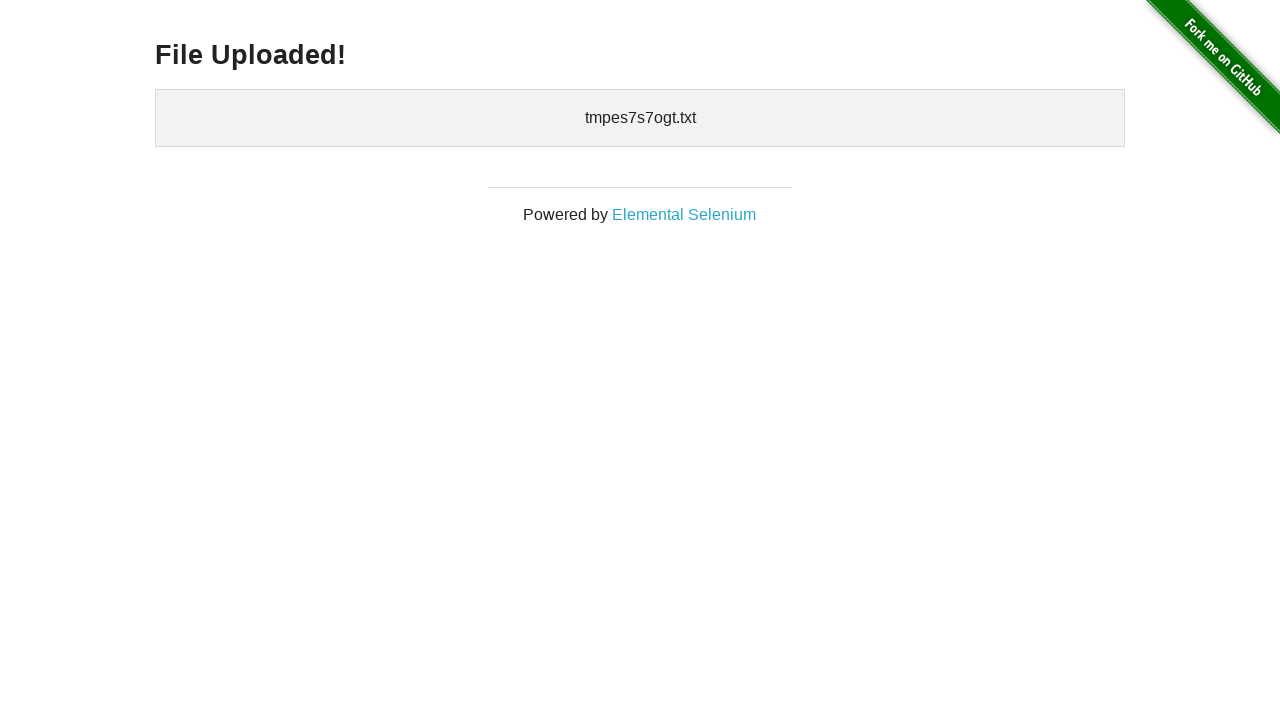

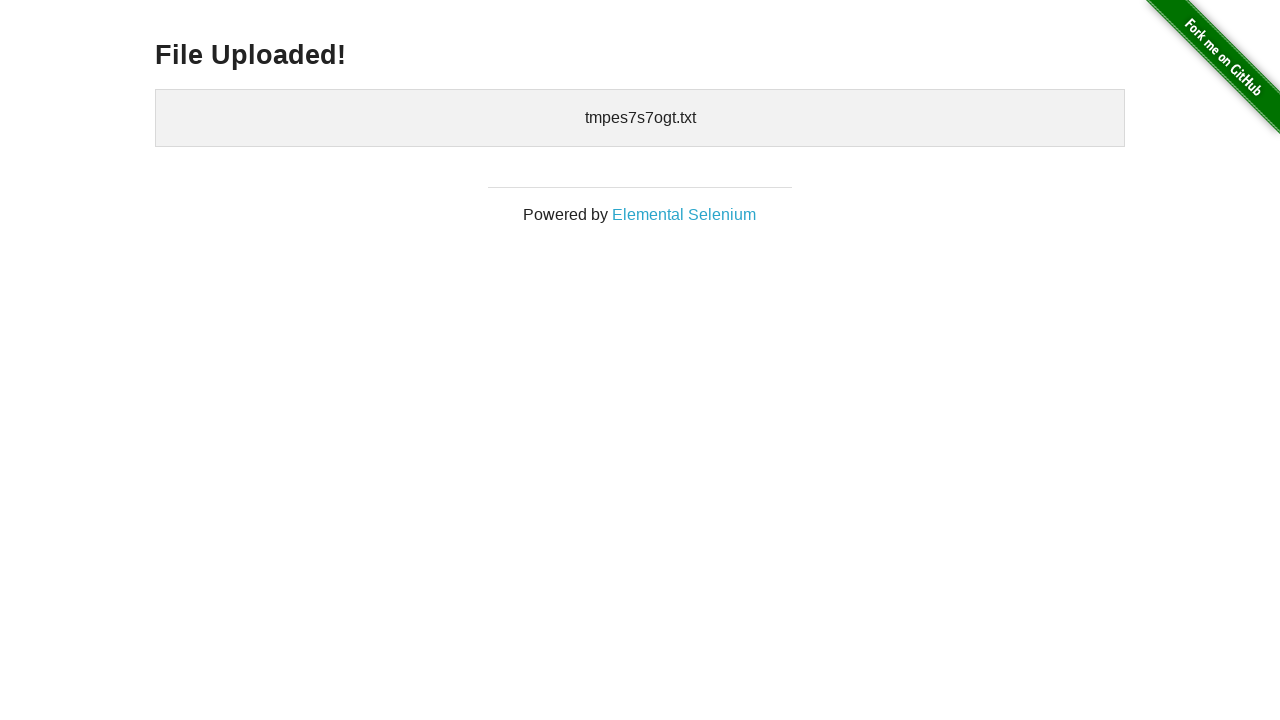